Tests navigation to languages starting with M and verifies that MySQL language entry exists in the list

Starting URL: http://www.99-bottles-of-beer.net/

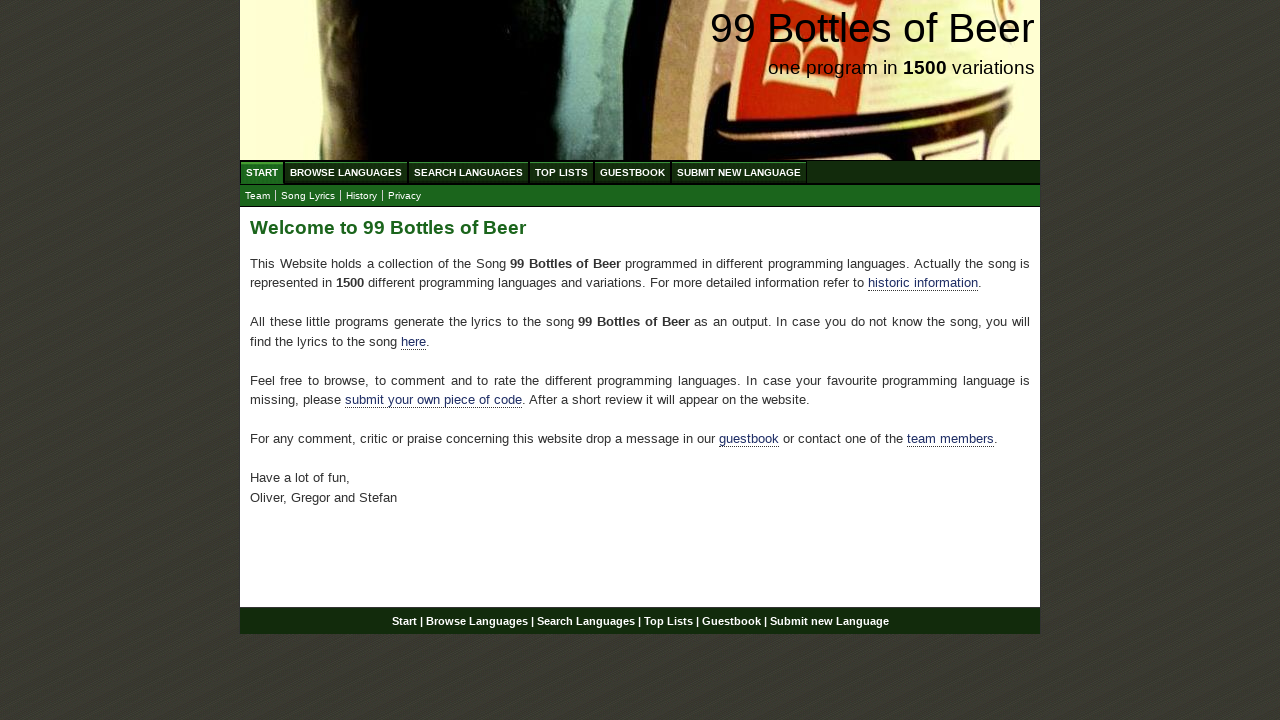

Clicked 'Browse Languages' link to navigate to language index at (346, 172) on a[href='/abc.html']
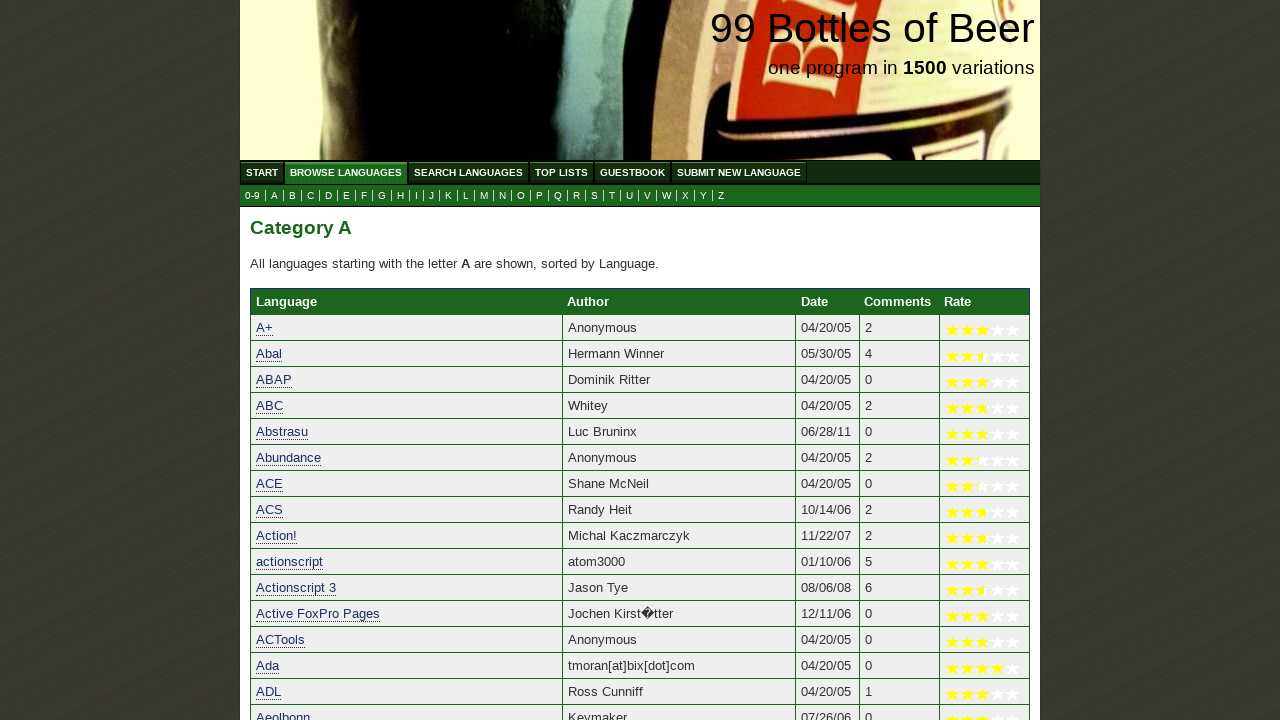

Clicked letter M to navigate to languages starting with M at (484, 196) on a[href='m.html']
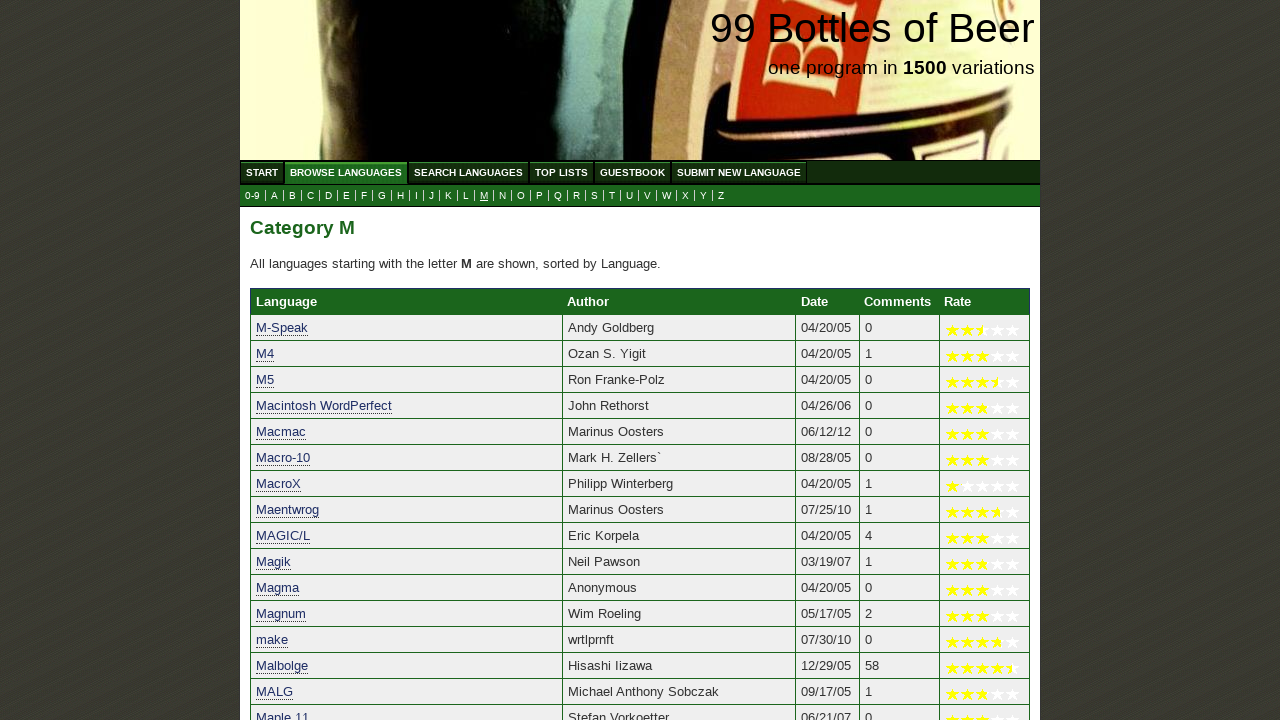

Verified MySQL language entry is visible in the languages list
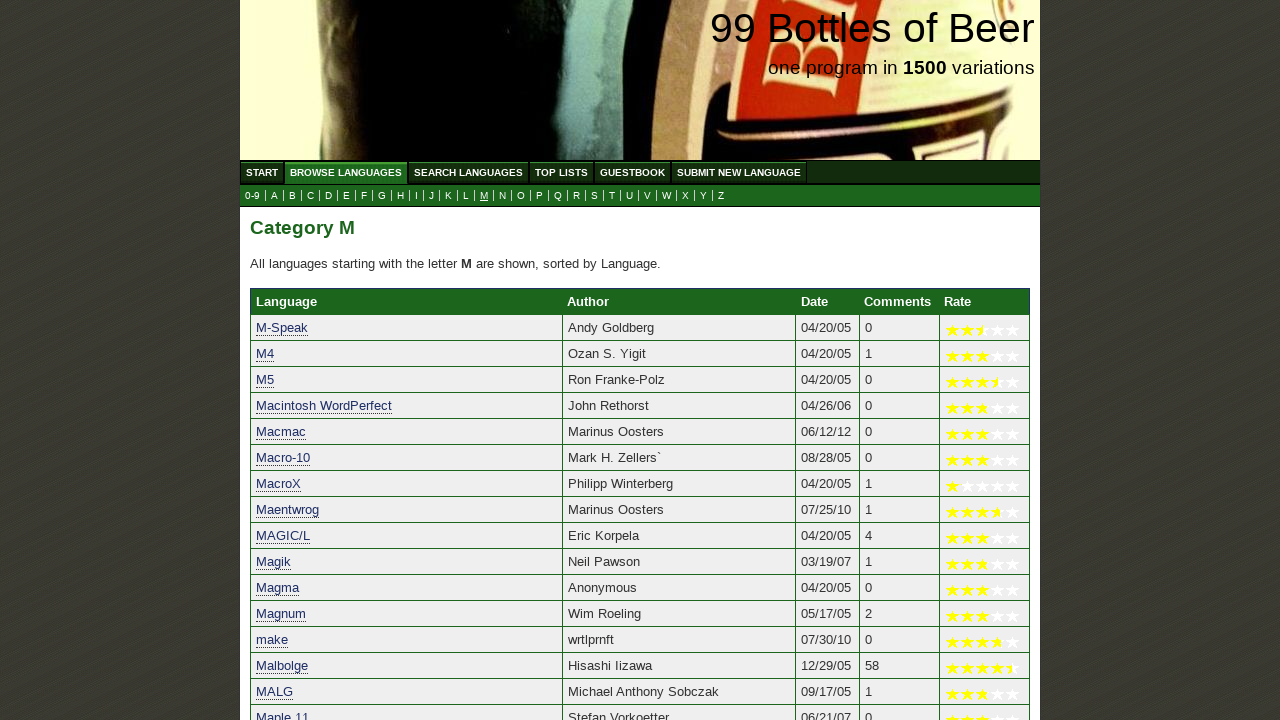

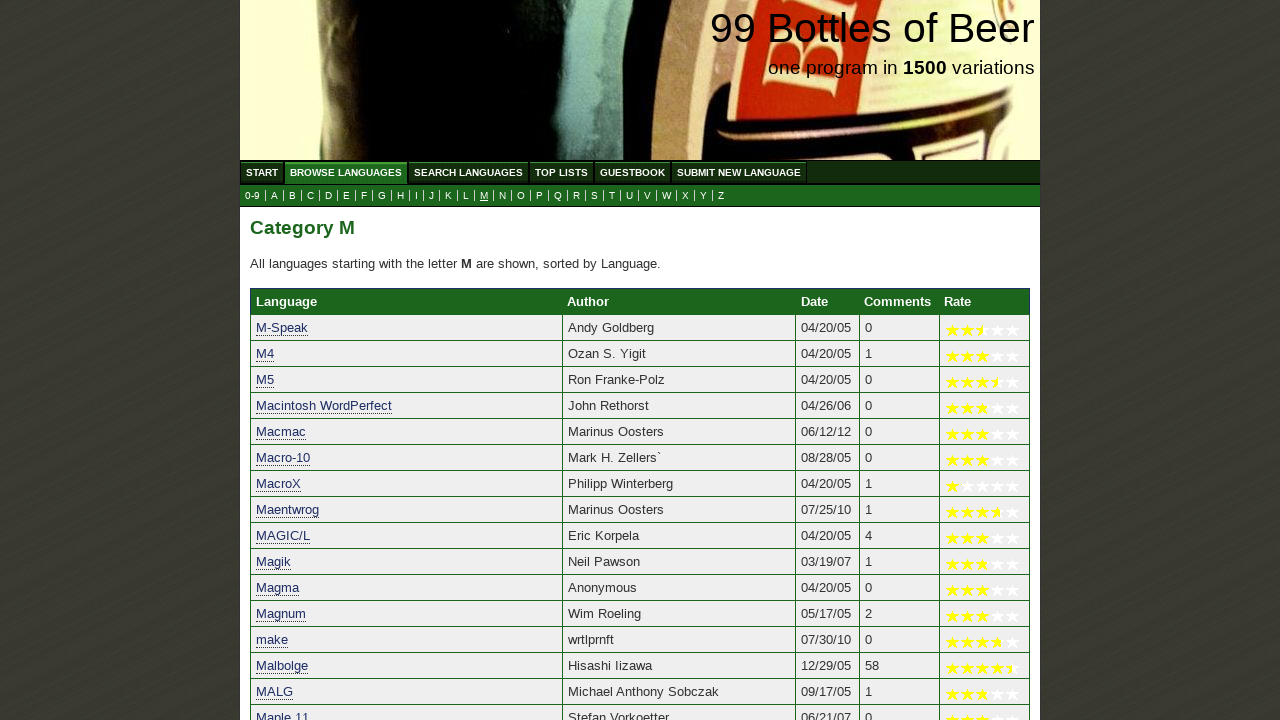